Tests that Shakespeare language appears in the top hits list by navigating to the top hits page

Starting URL: http://www.99-bottles-of-beer.net/

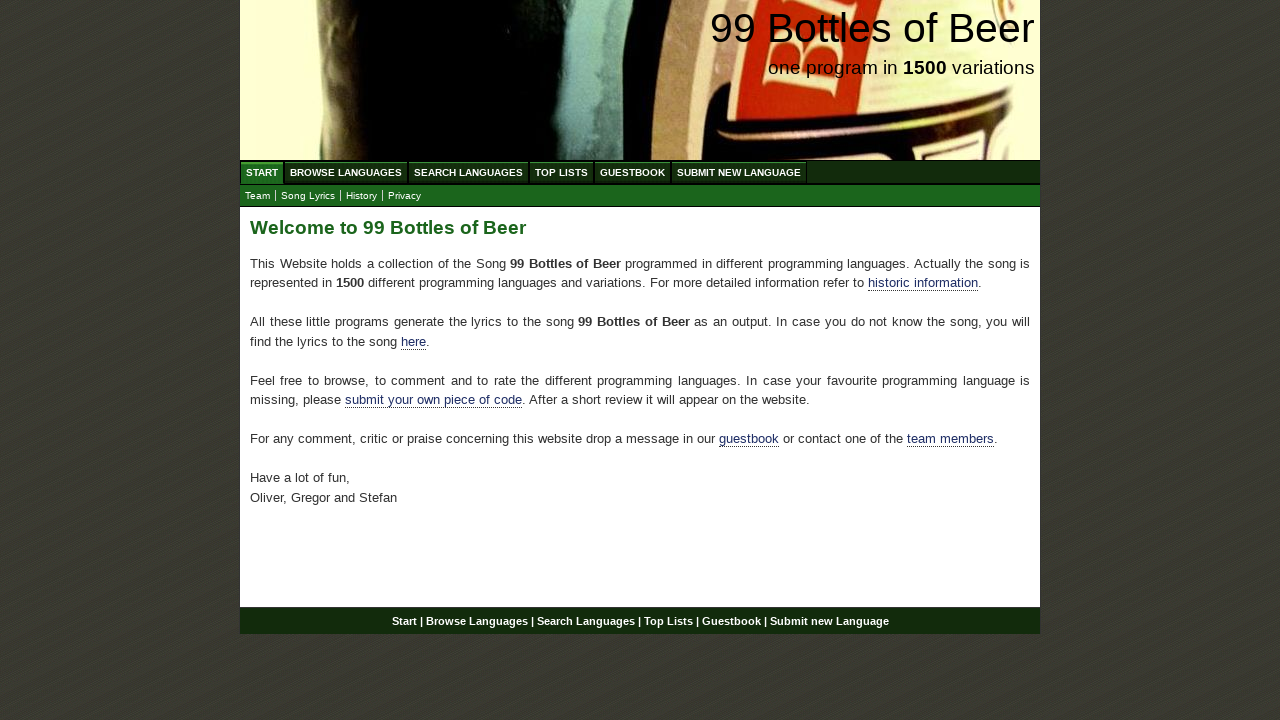

Clicked on Top List menu at (562, 172) on xpath=//li/a[@href='/toplist.html']
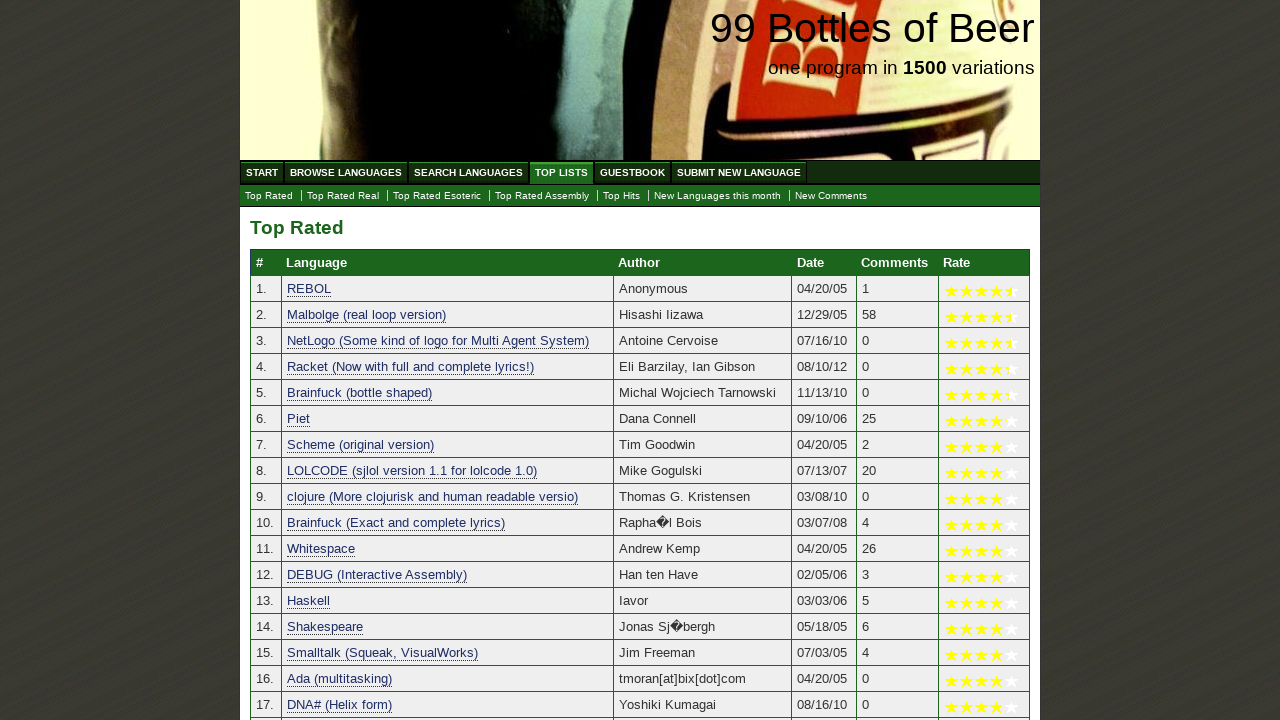

Clicked on Top Hits submenu at (622, 196) on xpath=//li//a[@href='./tophits.html']
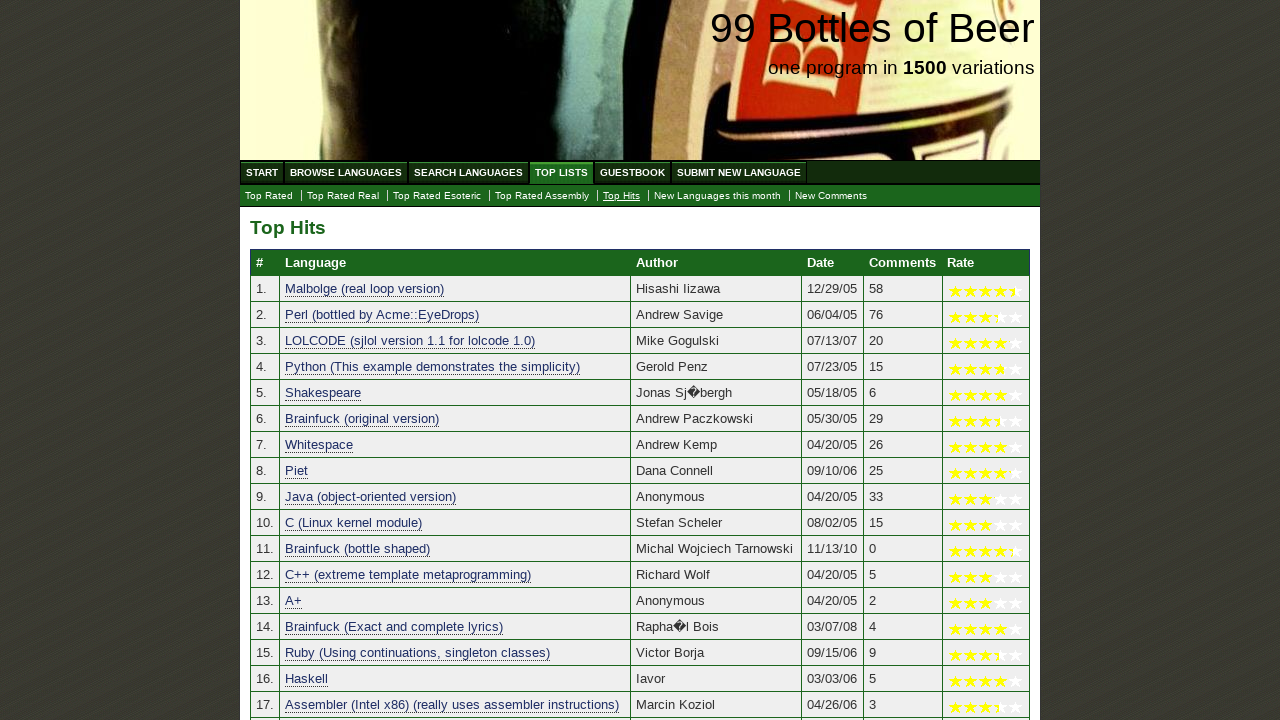

Shakespeare language appeared in the top hits list
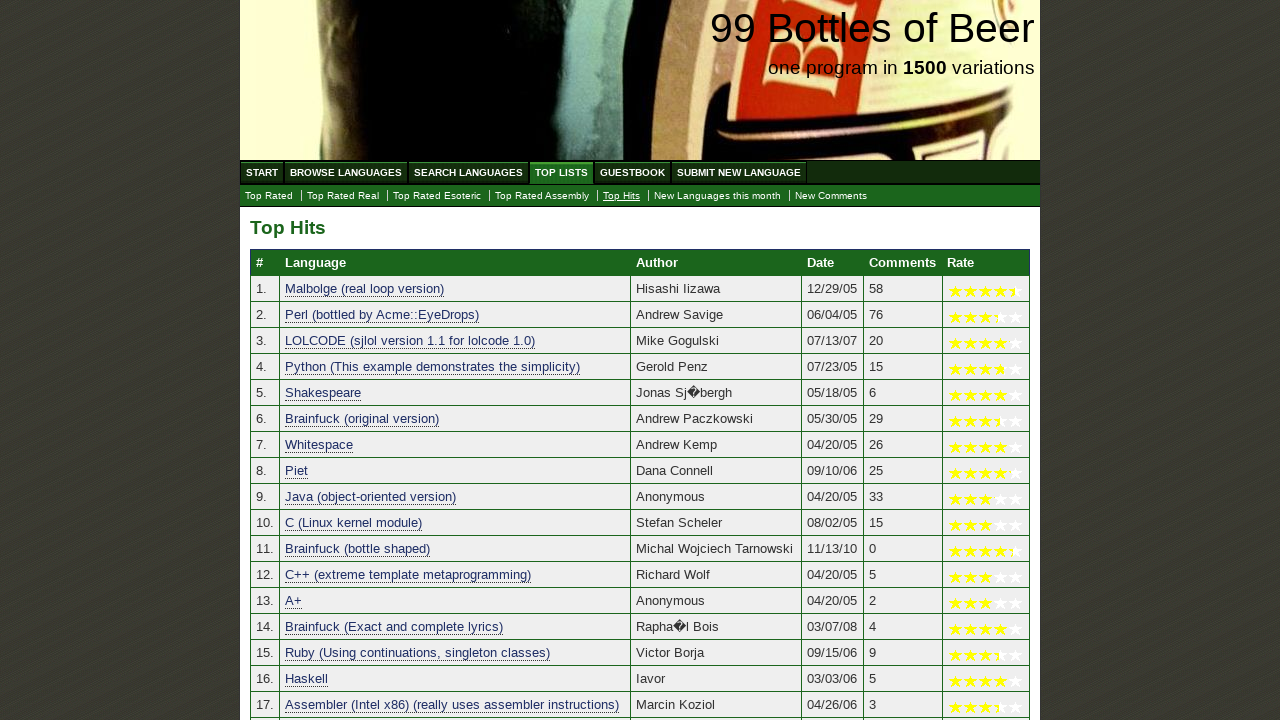

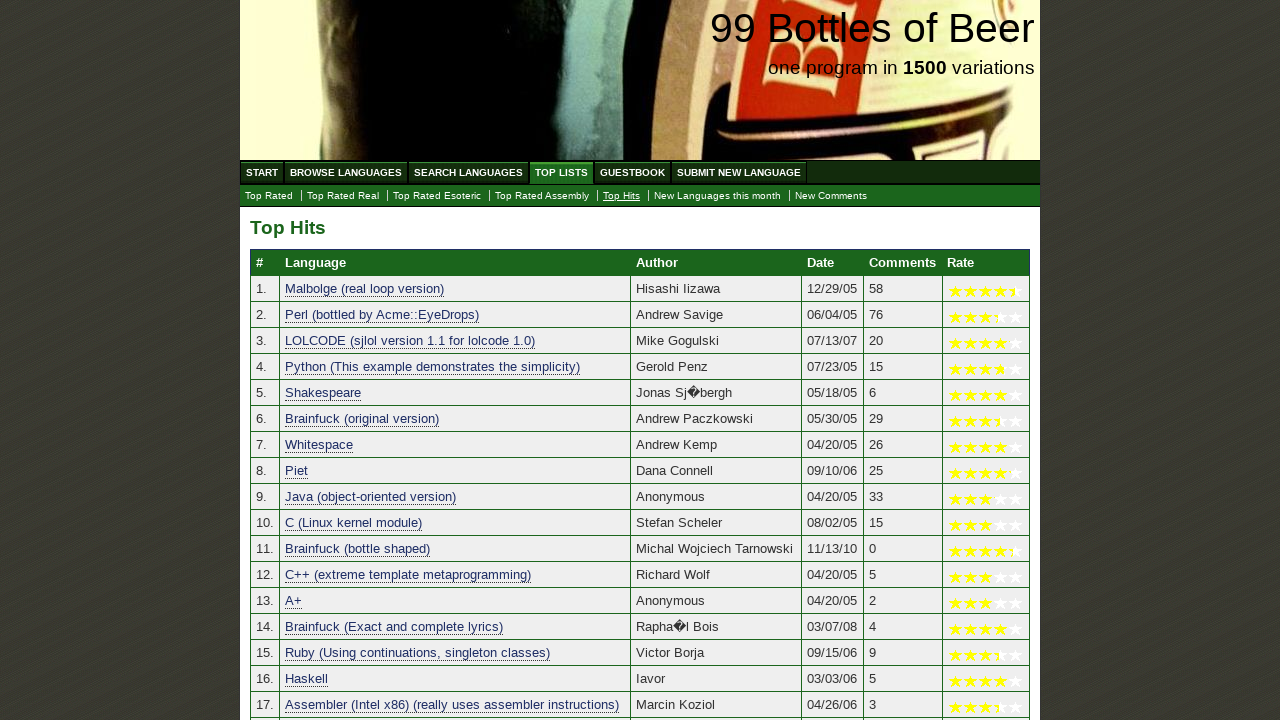